Tests page scrolling functionality by scrolling down 500 pixels and then up 300 pixels using JavaScript

Starting URL: https://the-internet.herokuapp.com/

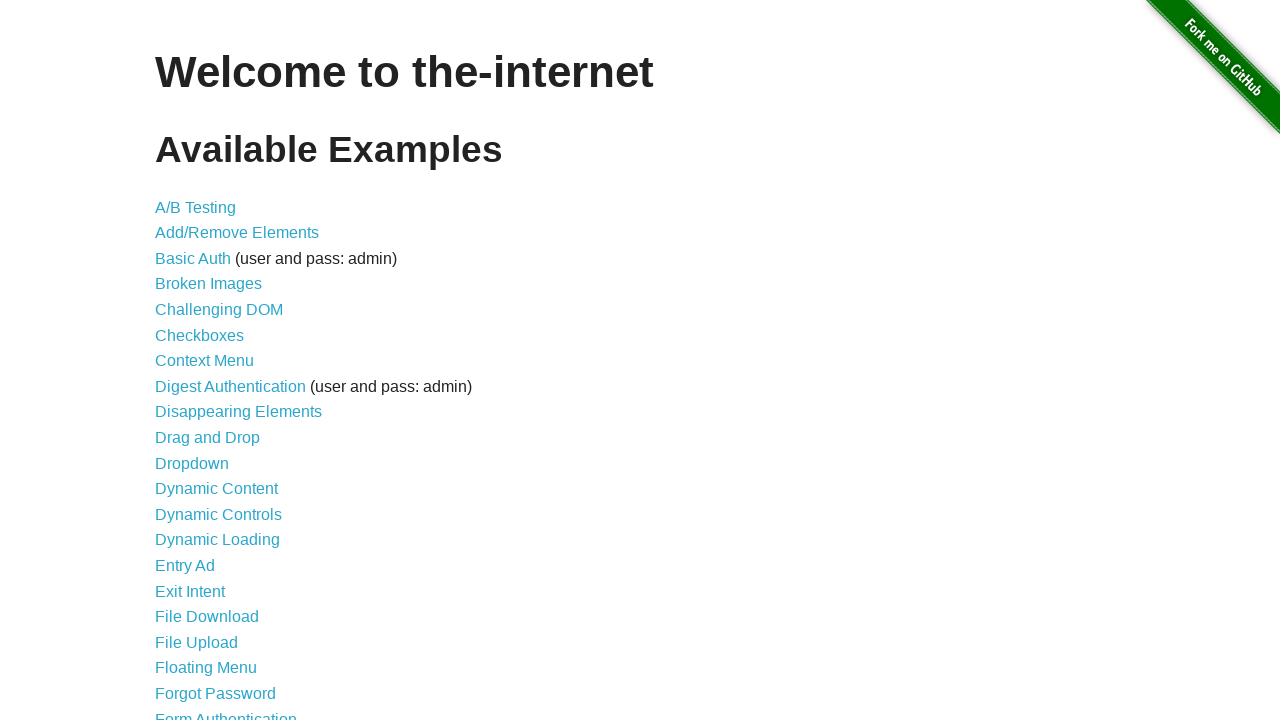

Scrolled down 500 pixels using JavaScript
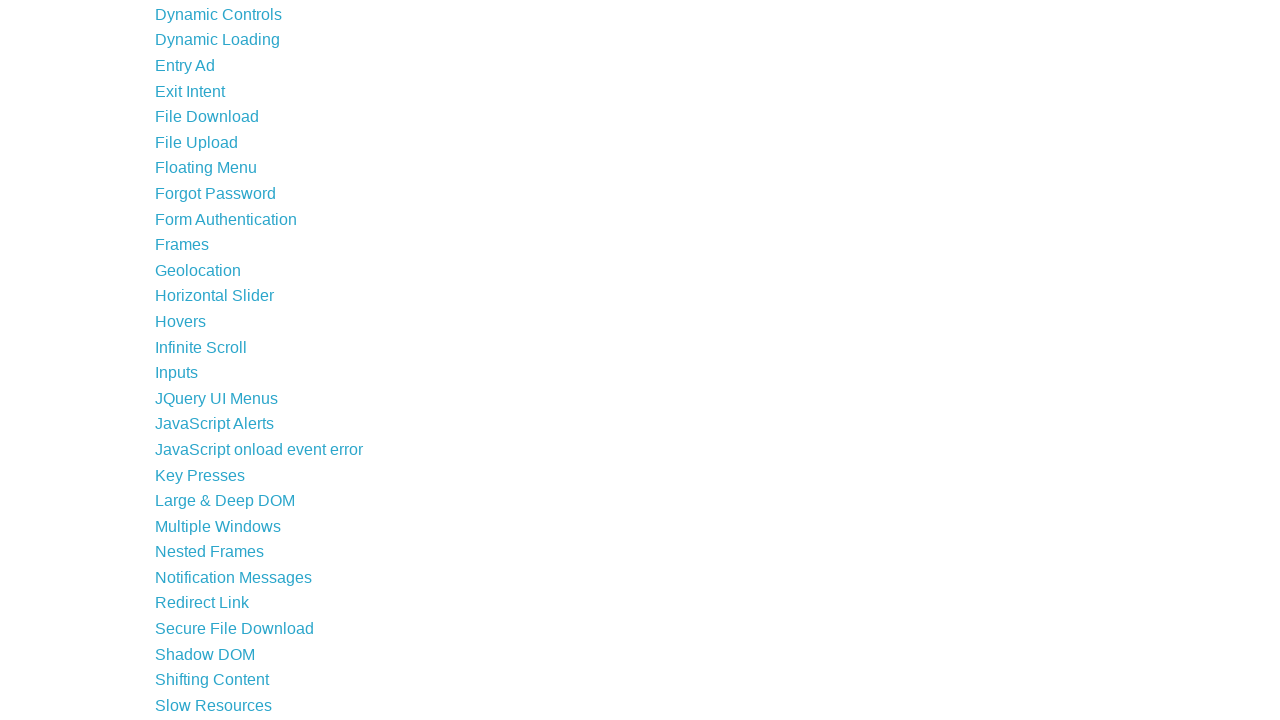

Waited 3 seconds for scroll animation to complete
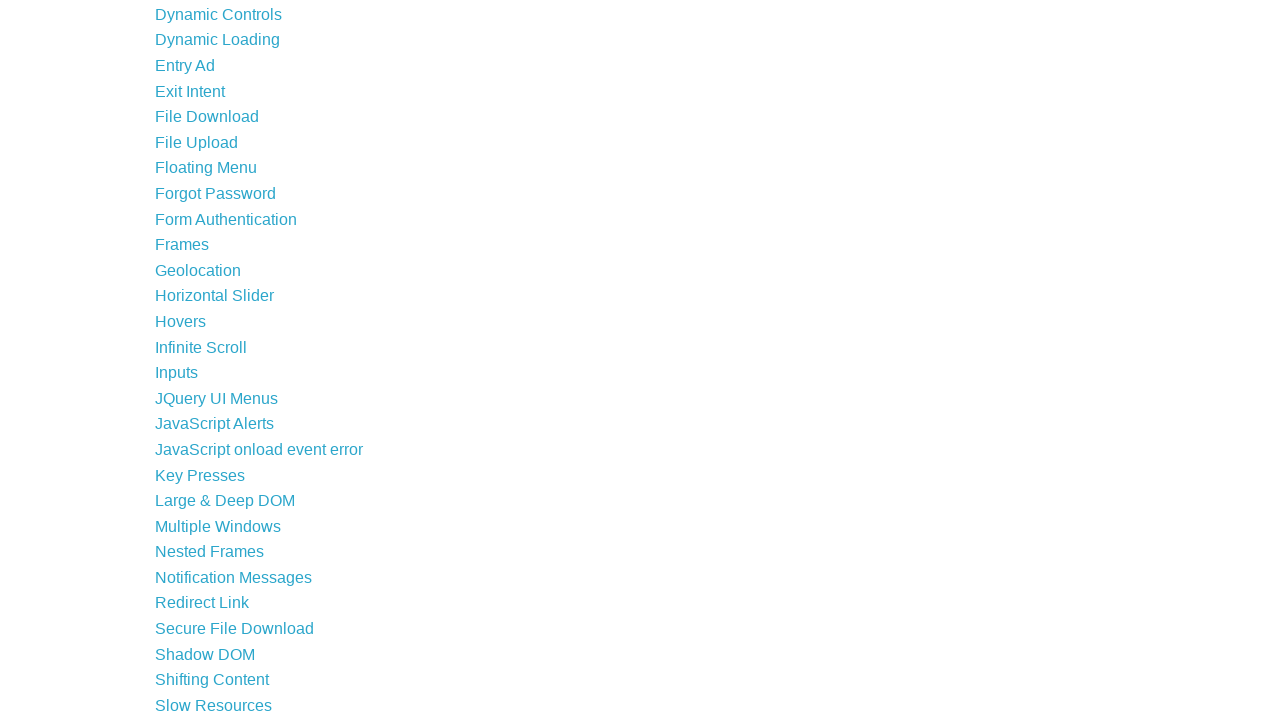

Scrolled up 300 pixels using JavaScript
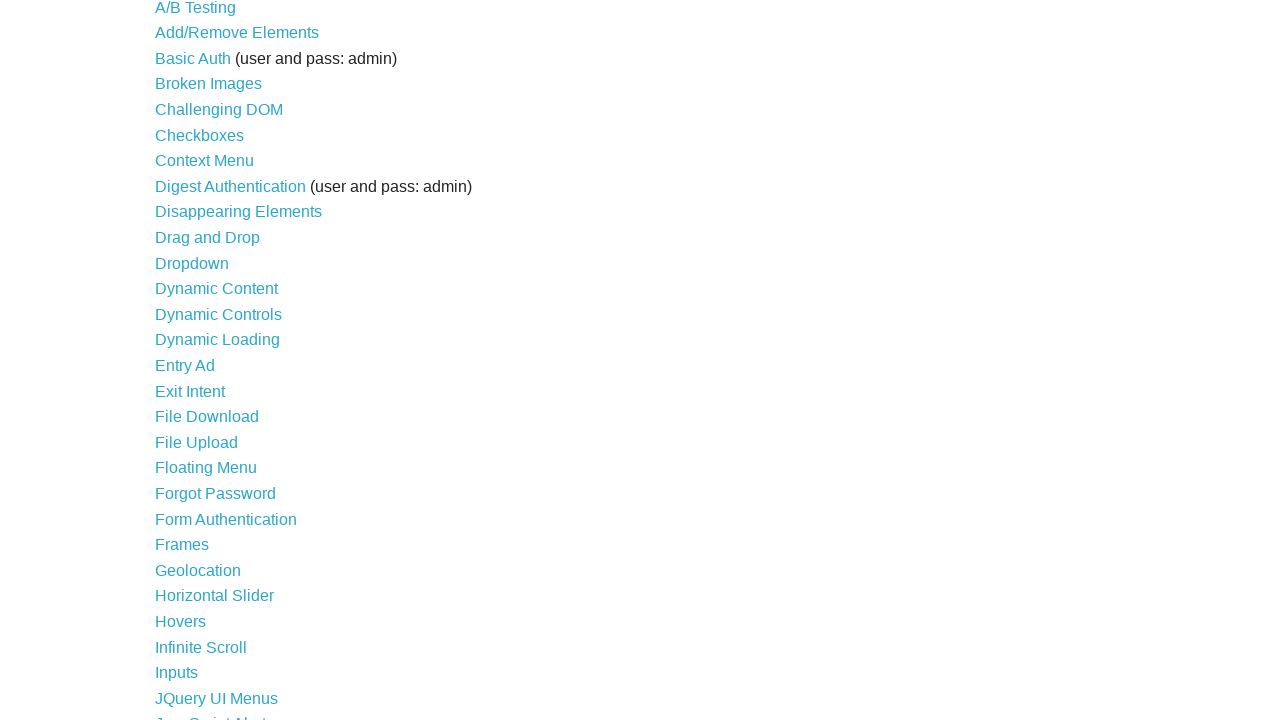

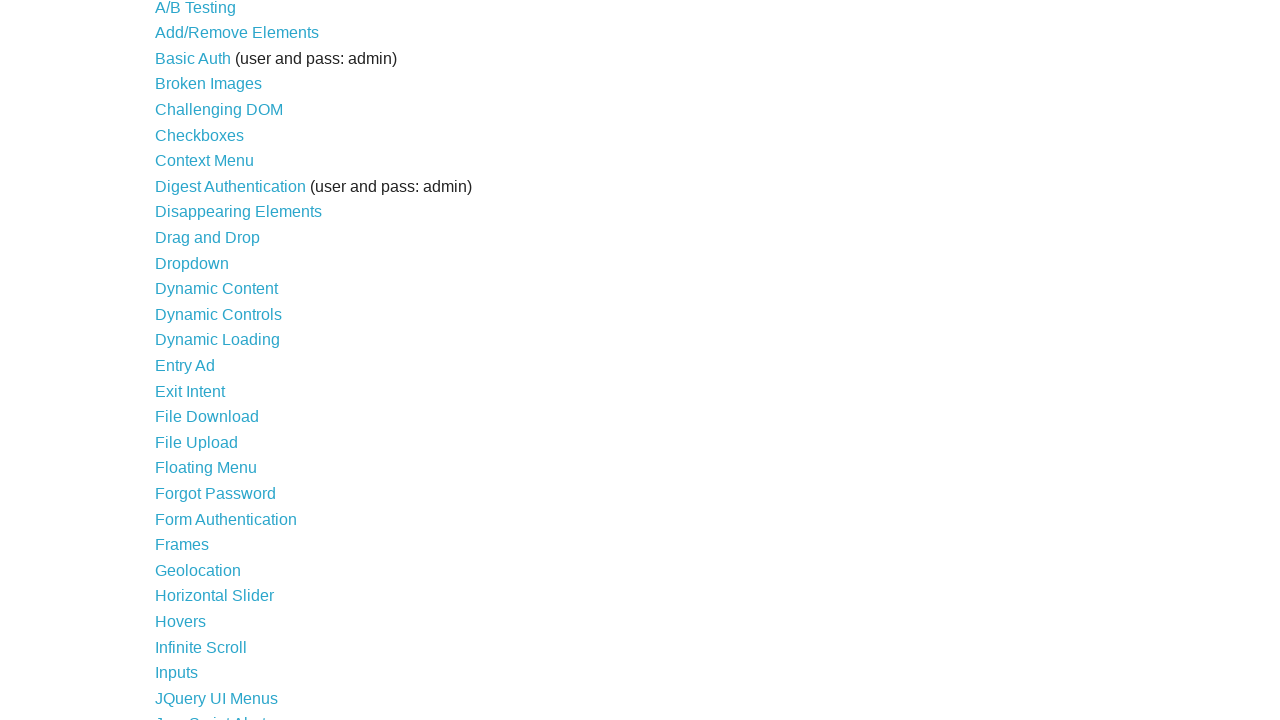